Tests dynamic controls page with explicit waits - clicks Remove button, waits for and verifies "It's gone!" message, clicks Add button, and waits for and verifies "It's back!" message

Starting URL: https://the-internet.herokuapp.com/dynamic_controls

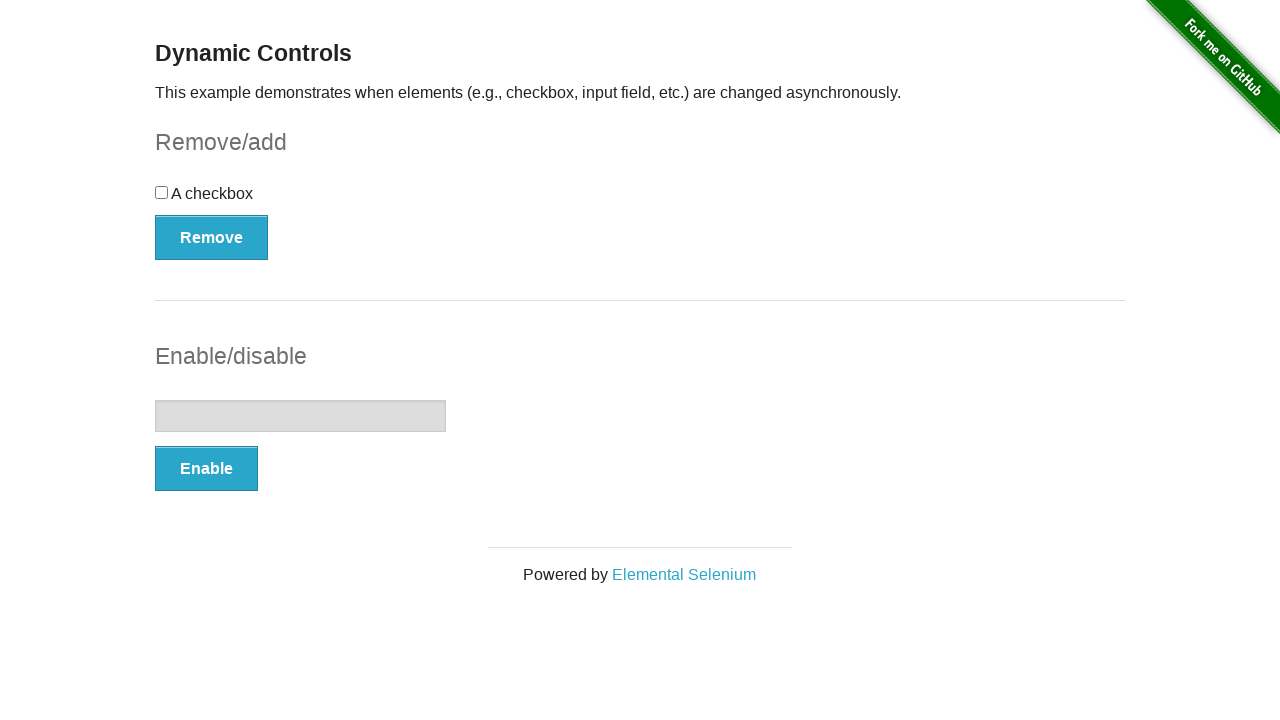

Clicked Remove button at (212, 237) on xpath=//*[text()='Remove']
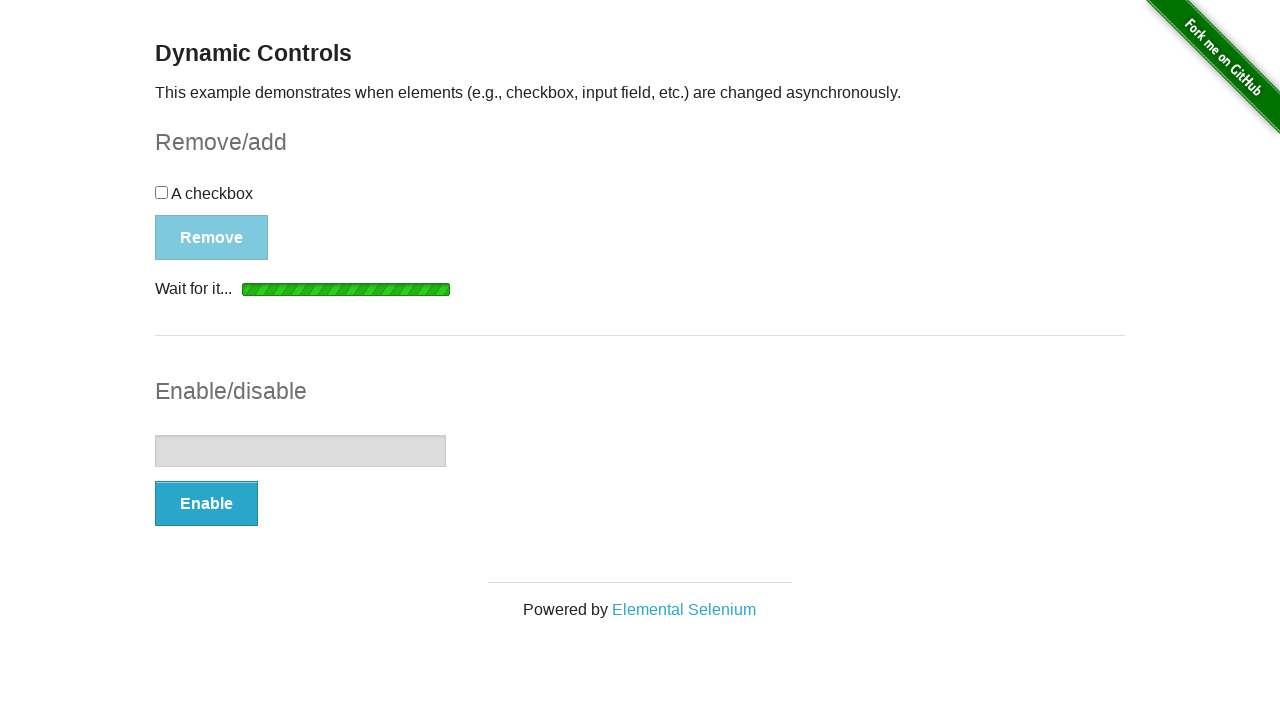

Waited for message element to be visible
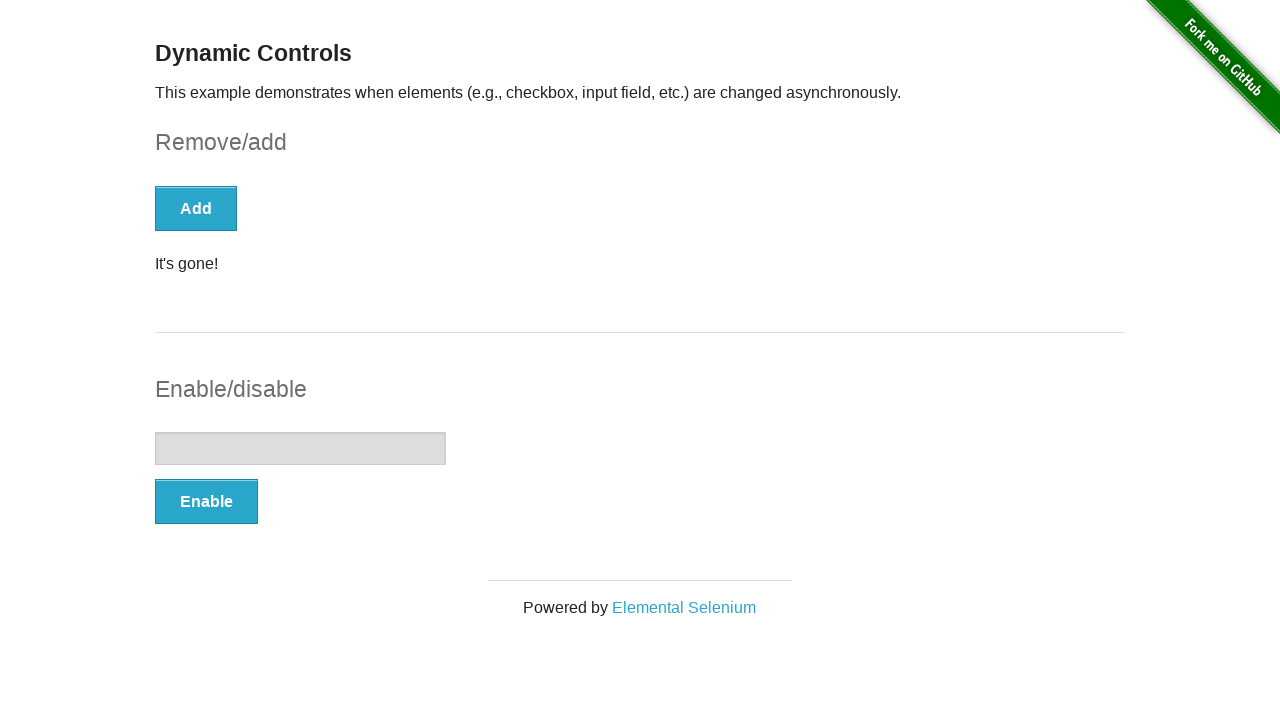

Verified 'It's gone!' message is visible
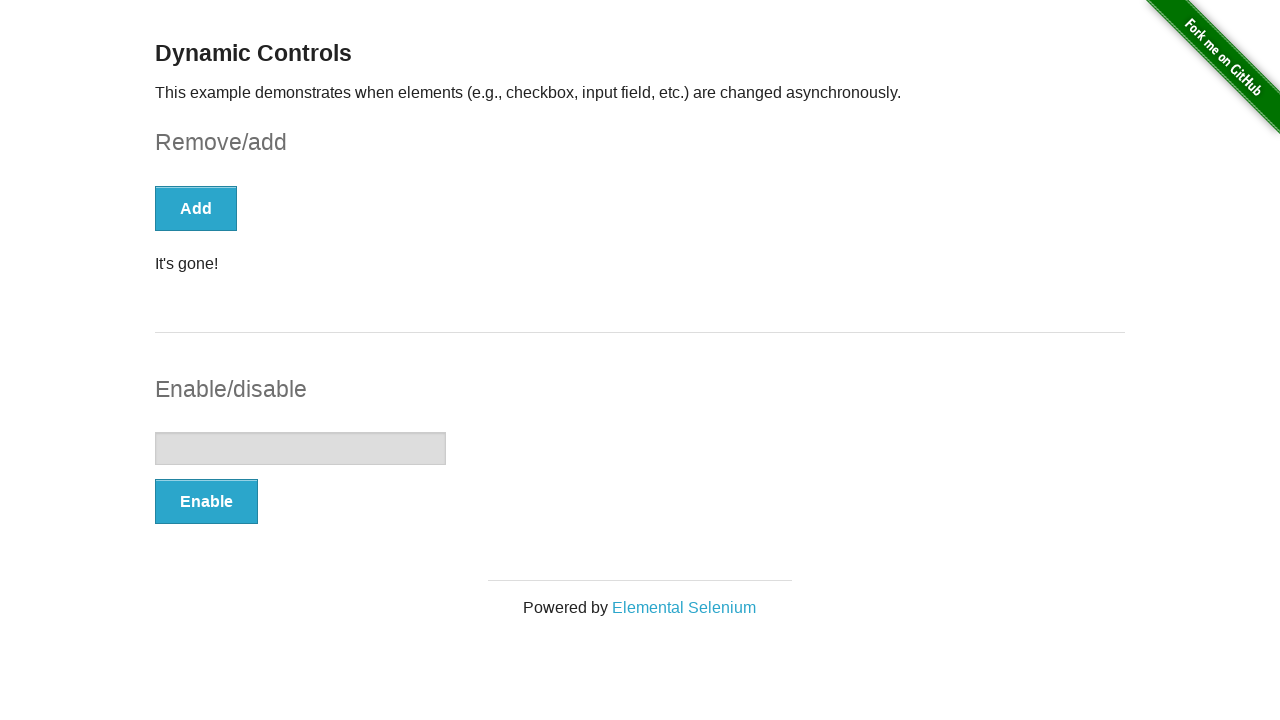

Clicked Add button at (196, 208) on xpath=//*[text()='Add']
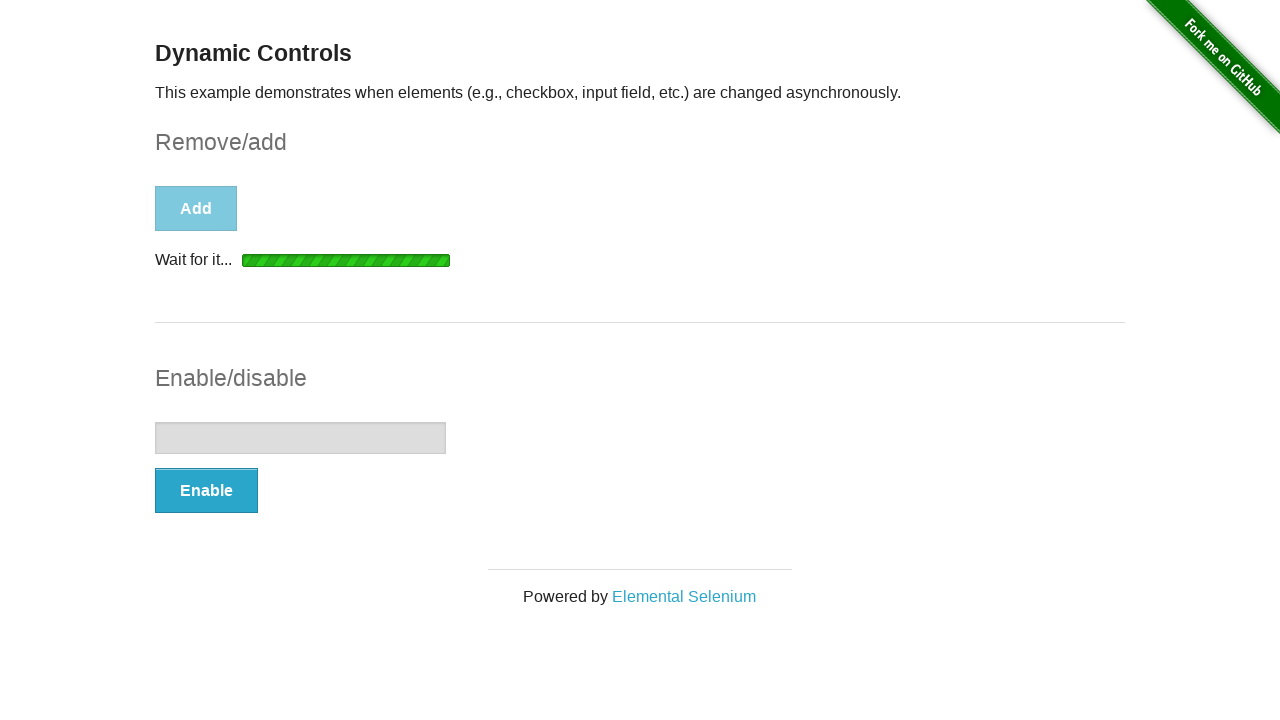

Waited for 'It's back!' message to be visible
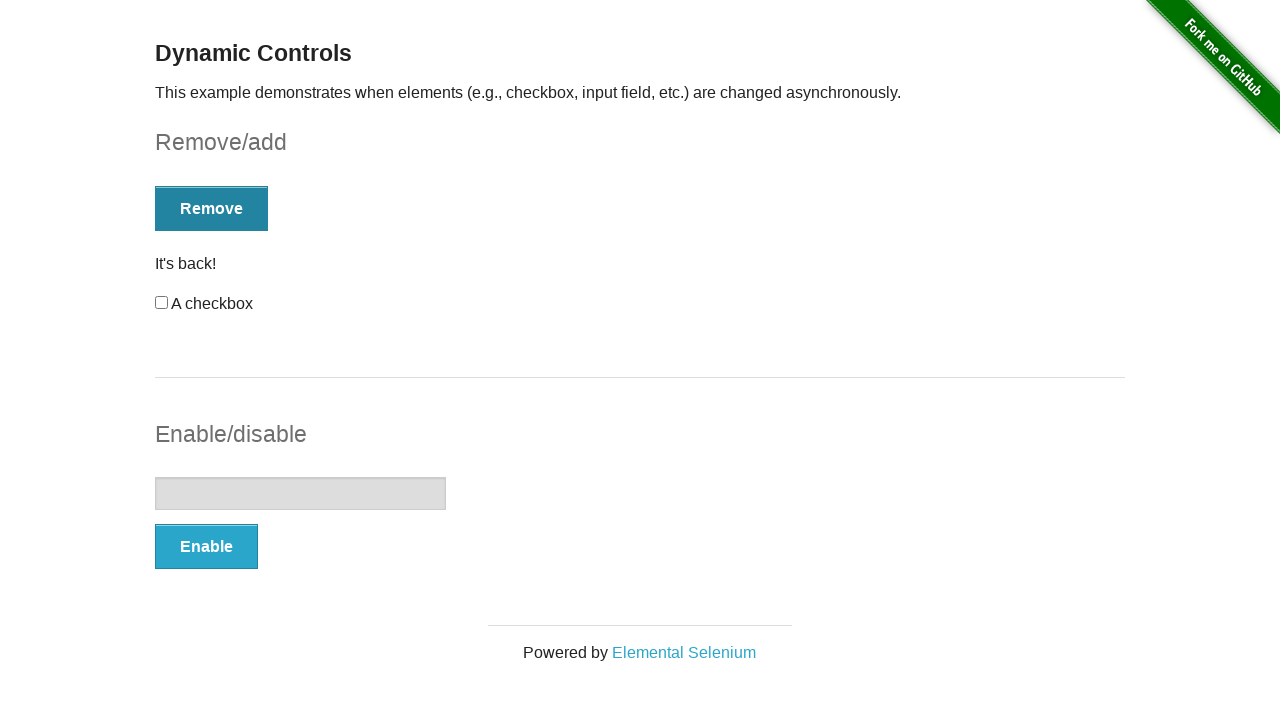

Verified 'It's back!' message is visible
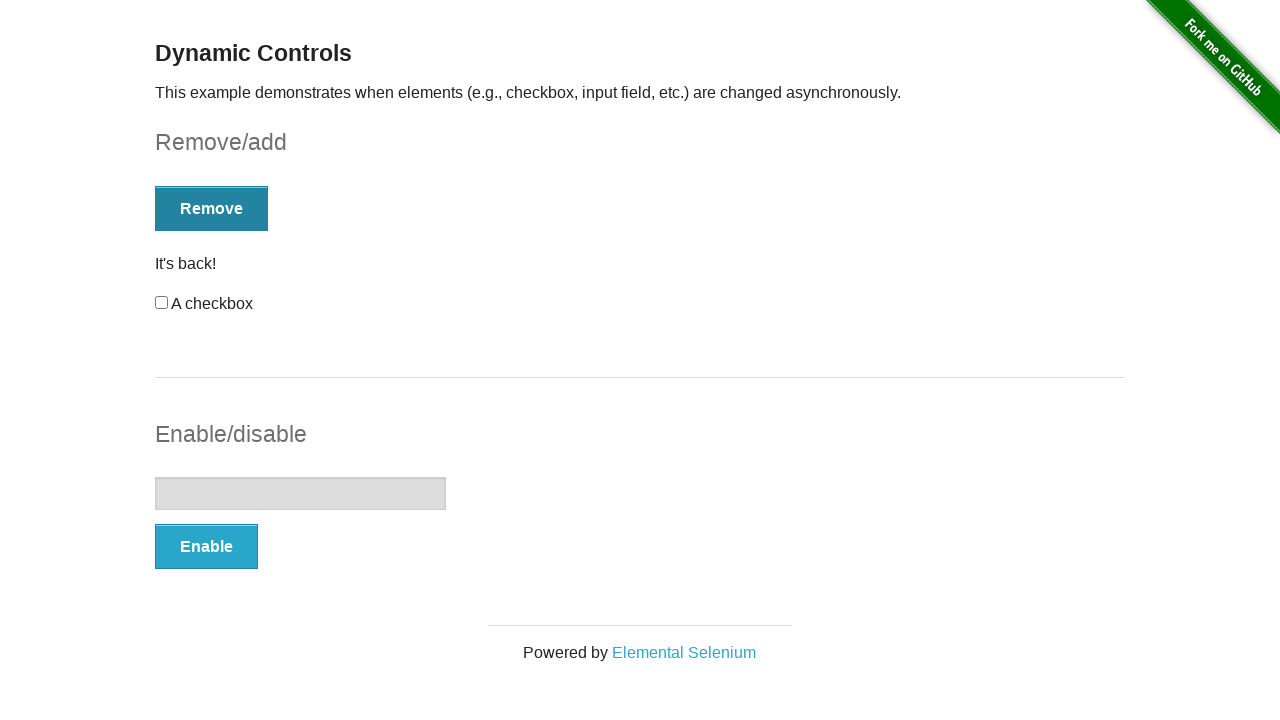

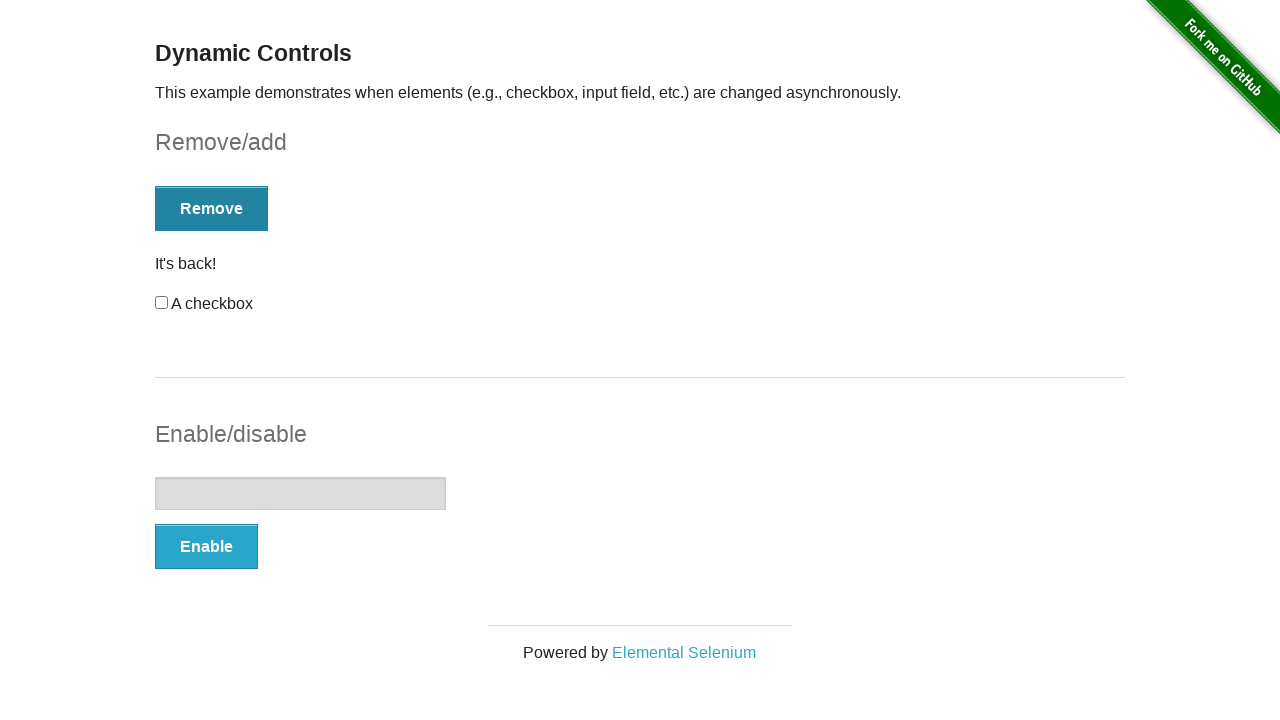